Tests window handling by clicking a link that opens a new window, extracting email text from the child window, and using it to fill a form field in the parent window

Starting URL: https://rahulshettyacademy.com/loginpagePractise/

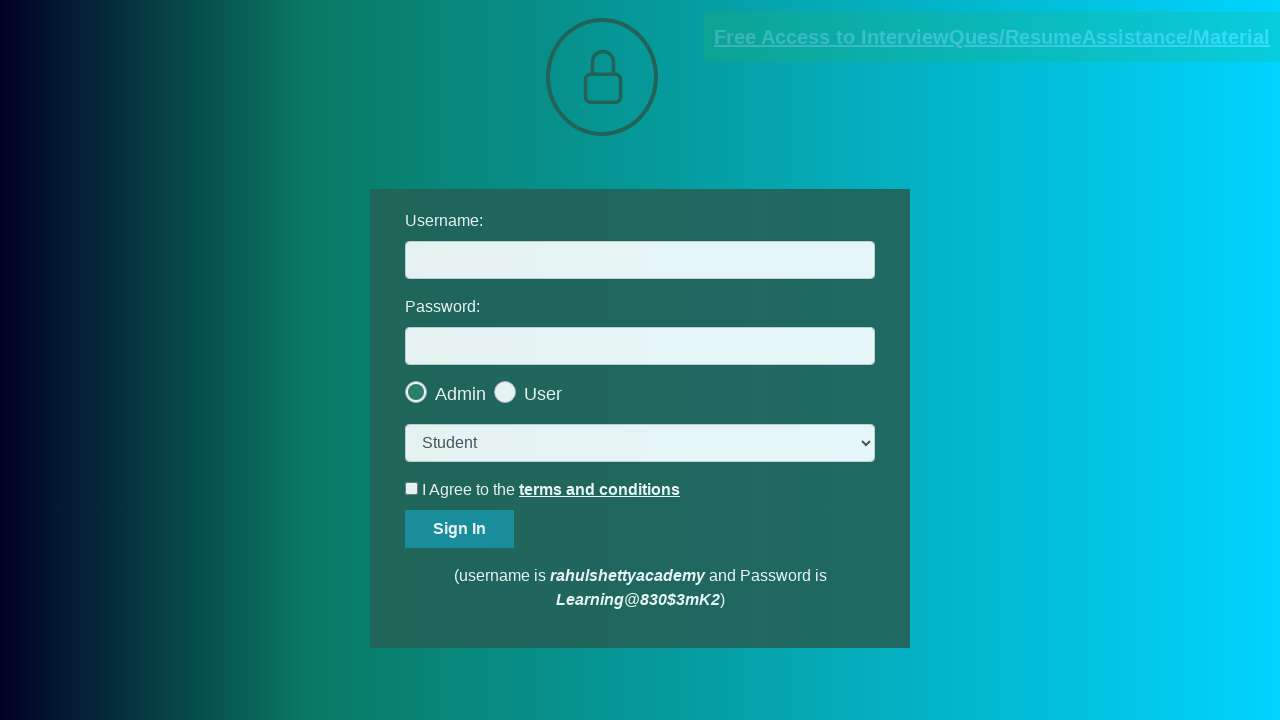

Clicked blinking text link to open new window at (992, 37) on .blinkingText
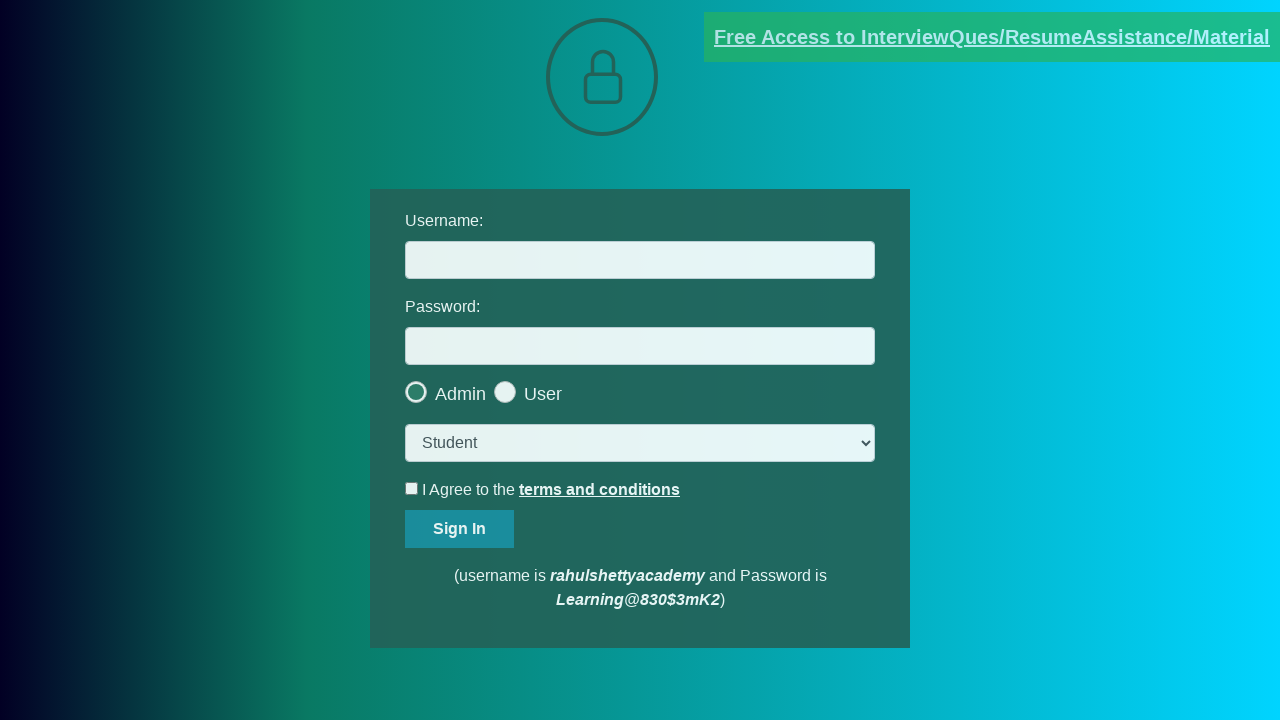

New window/tab opened and captured
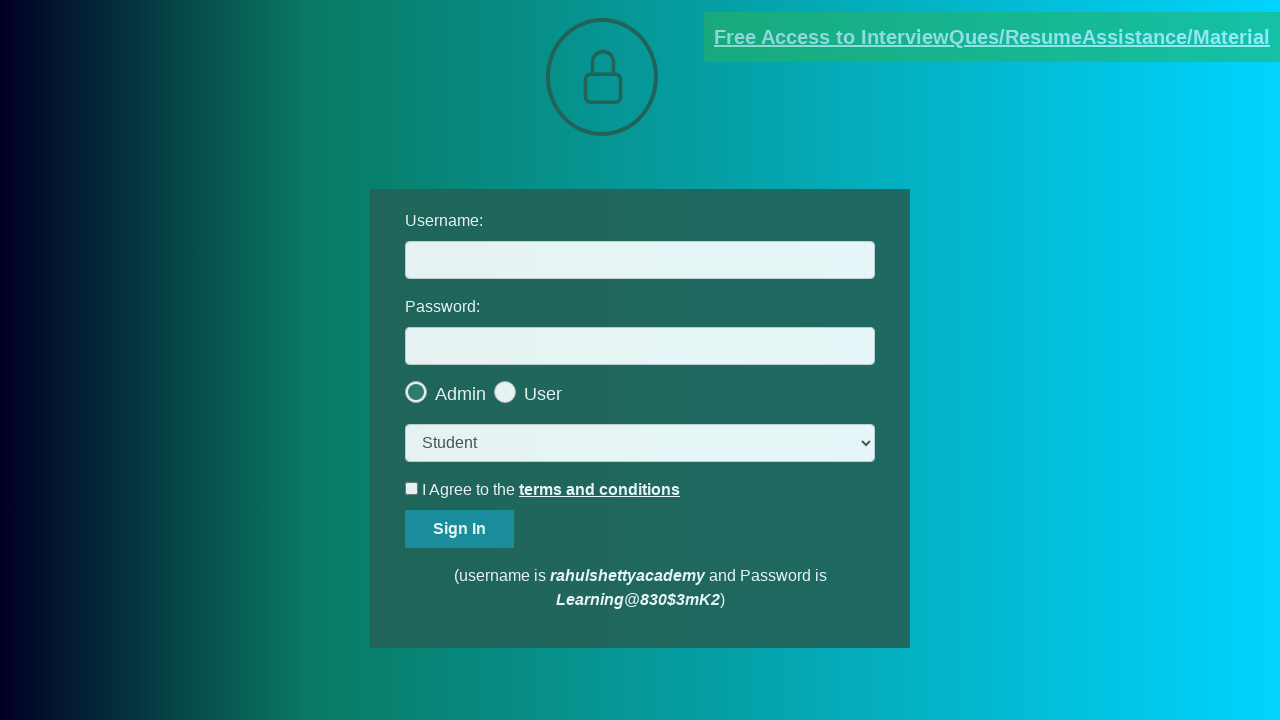

Extracted email text content from new window
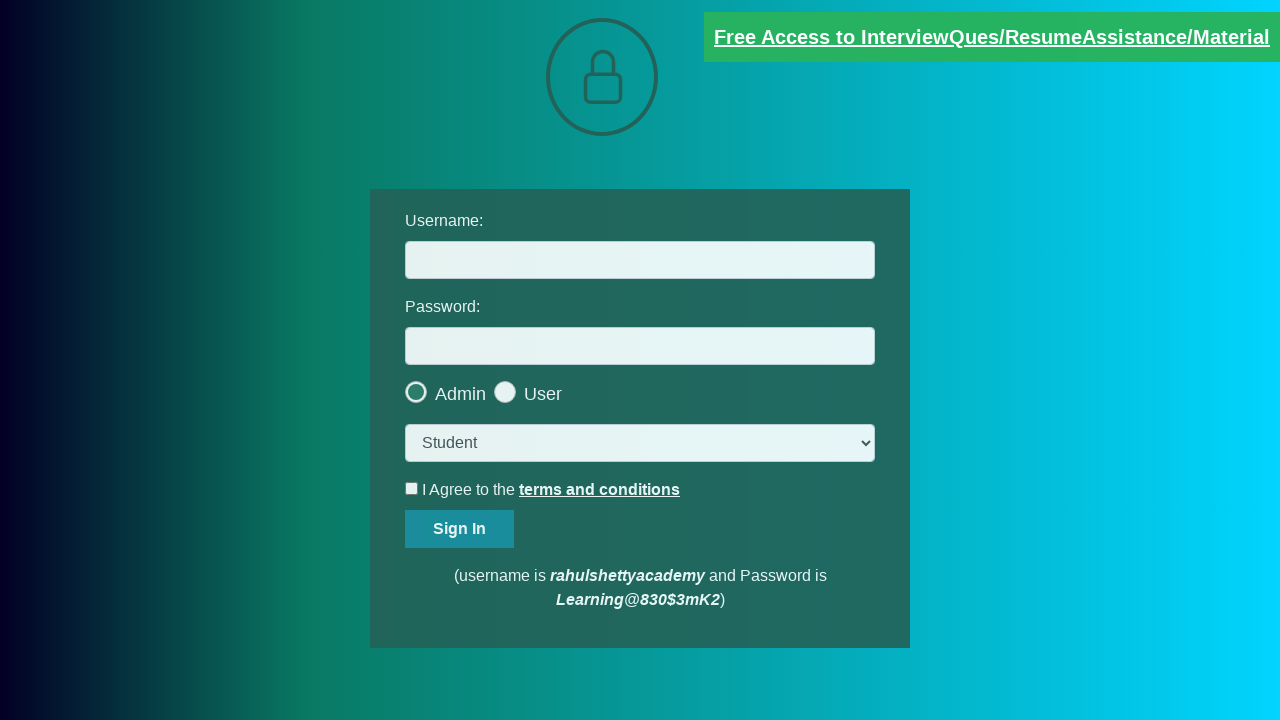

Parsed email address: mentor@rahulshettyacademy.com
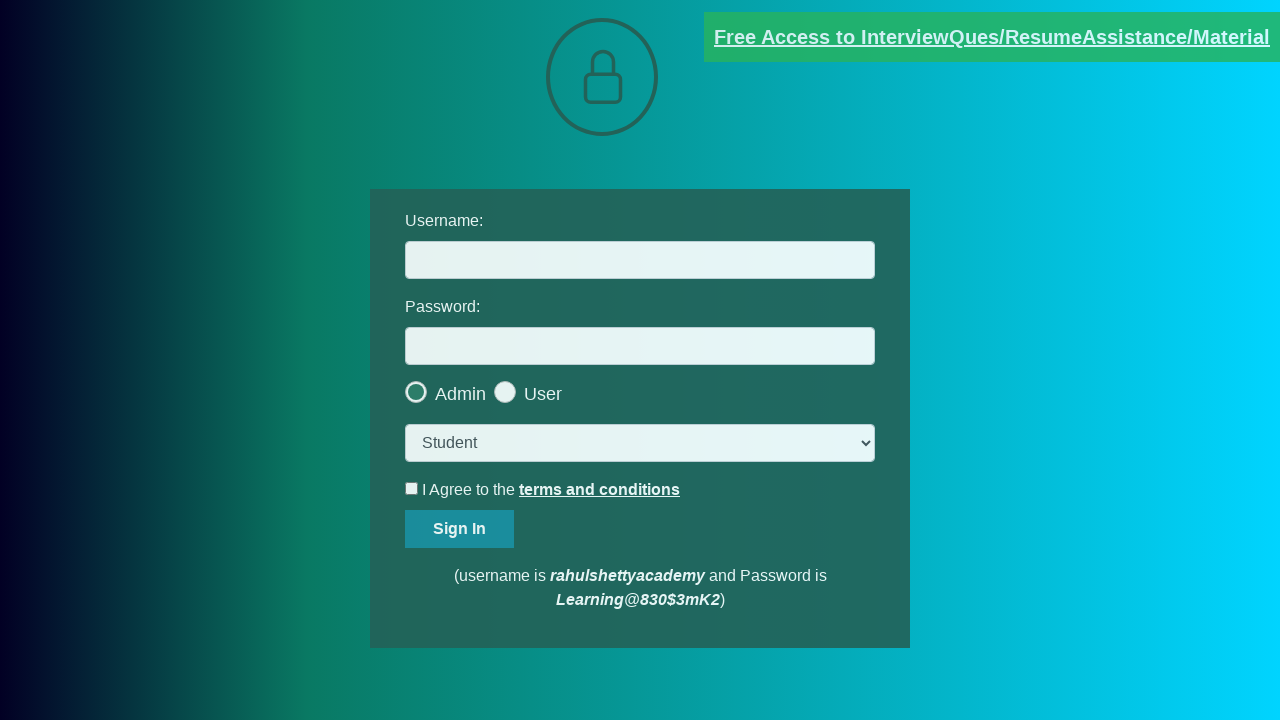

Filled username field with extracted email in parent window on #username
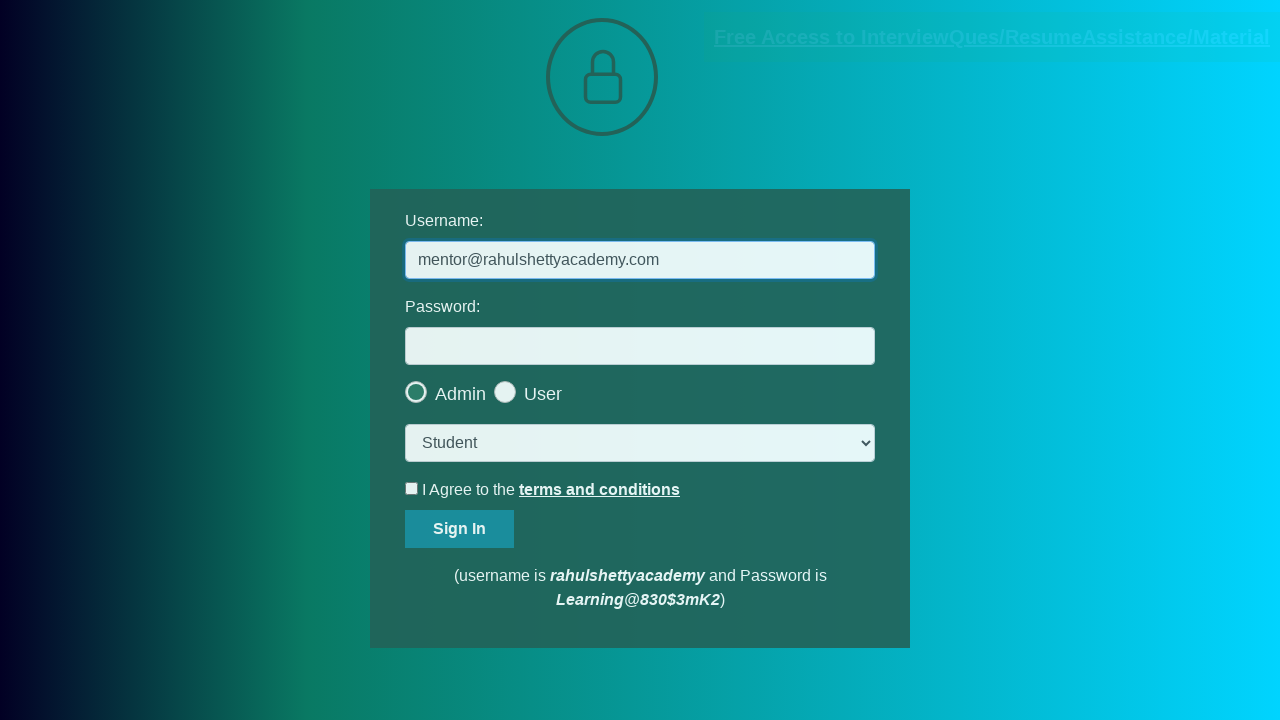

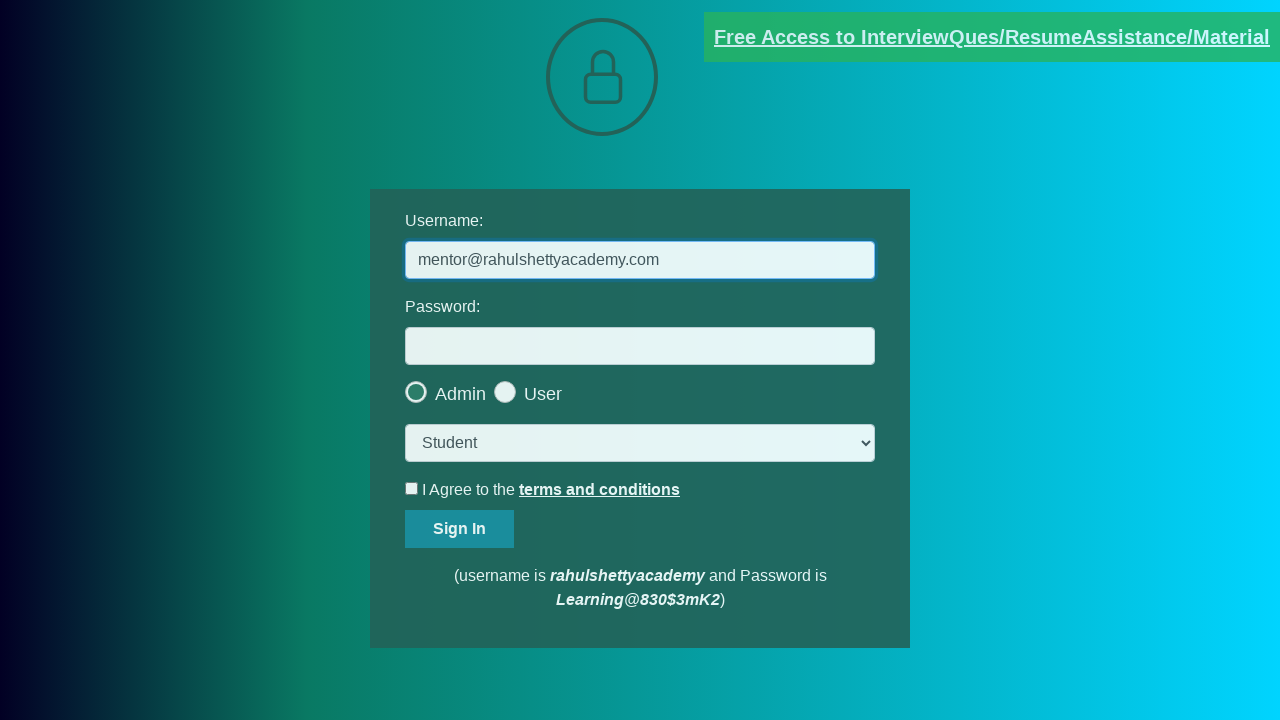